Navigates to a practice website and clicks all visible car-related checkboxes on the page to test checkbox interaction functionality.

Starting URL: https://www.letskodeit.com/practice

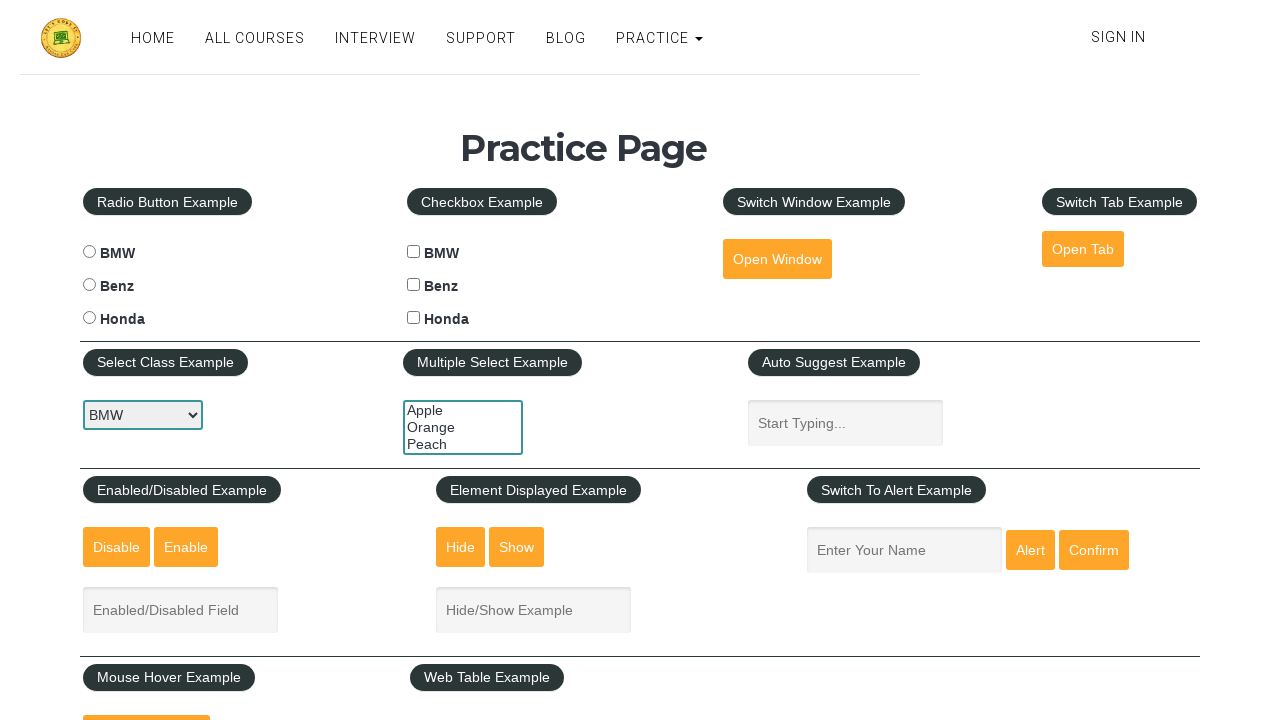

Waited for car checkboxes to be present on the page
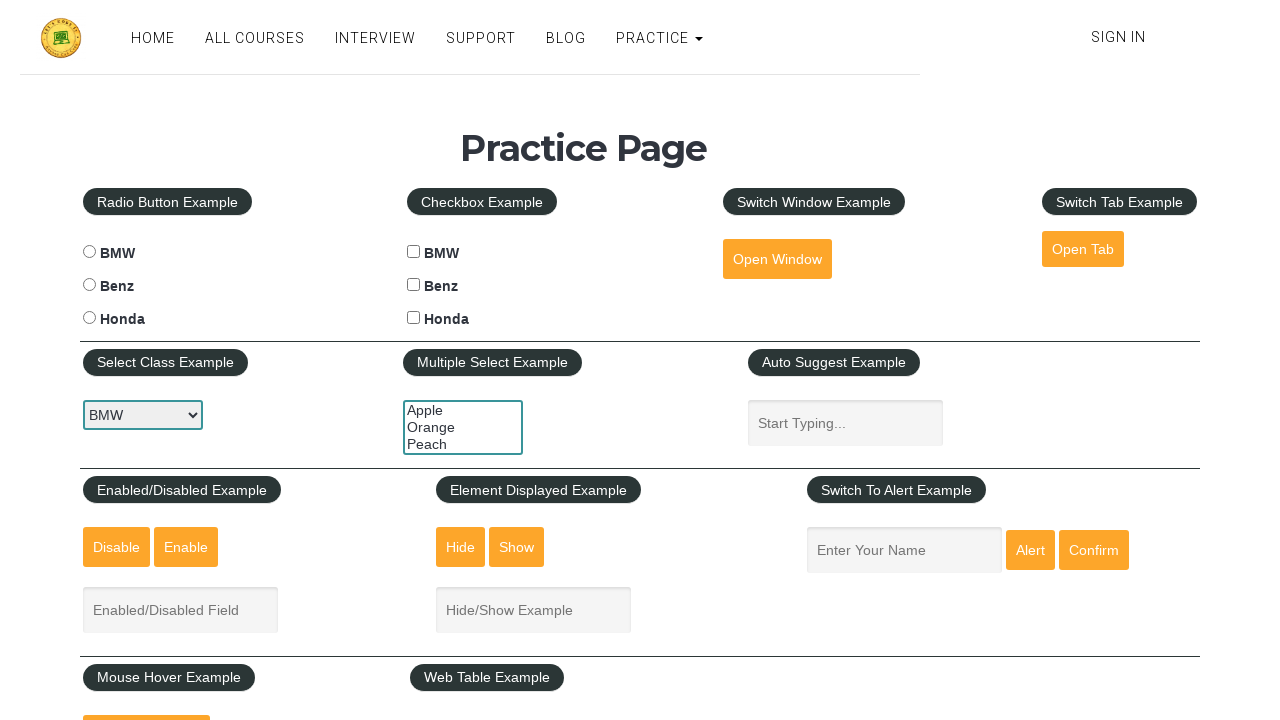

Located all car checkboxes on the page
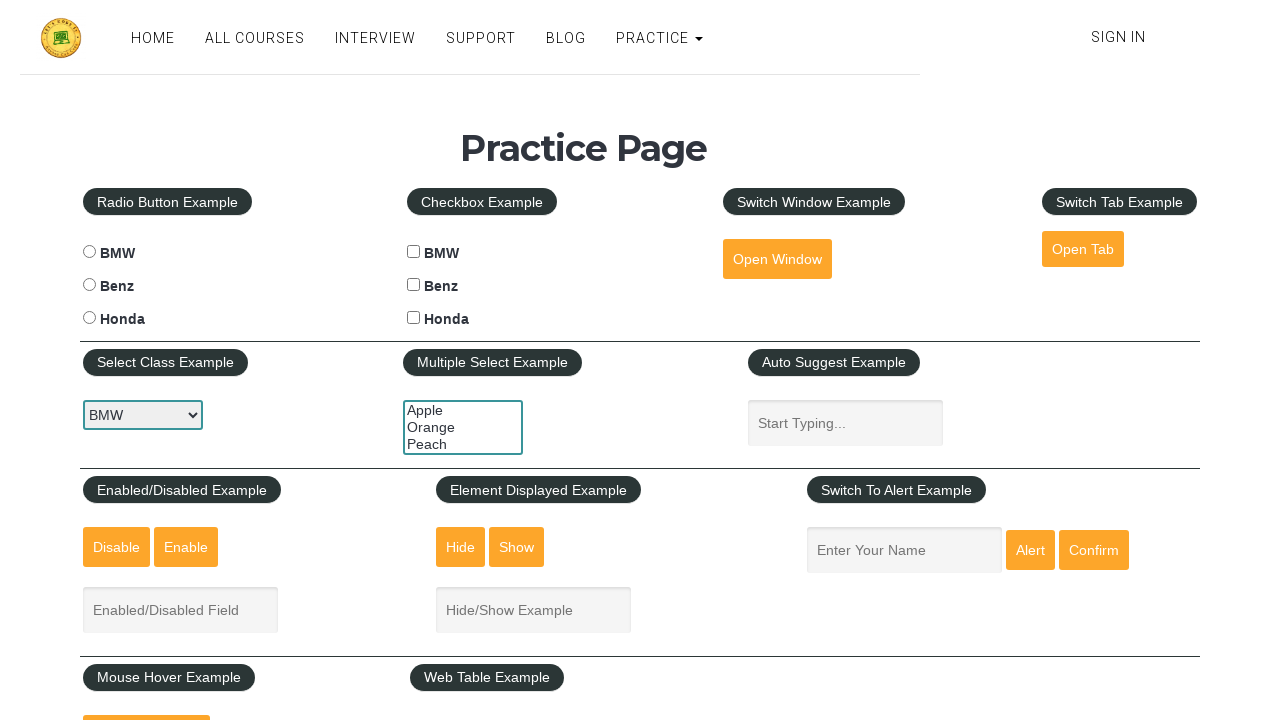

Found 3 car checkboxes
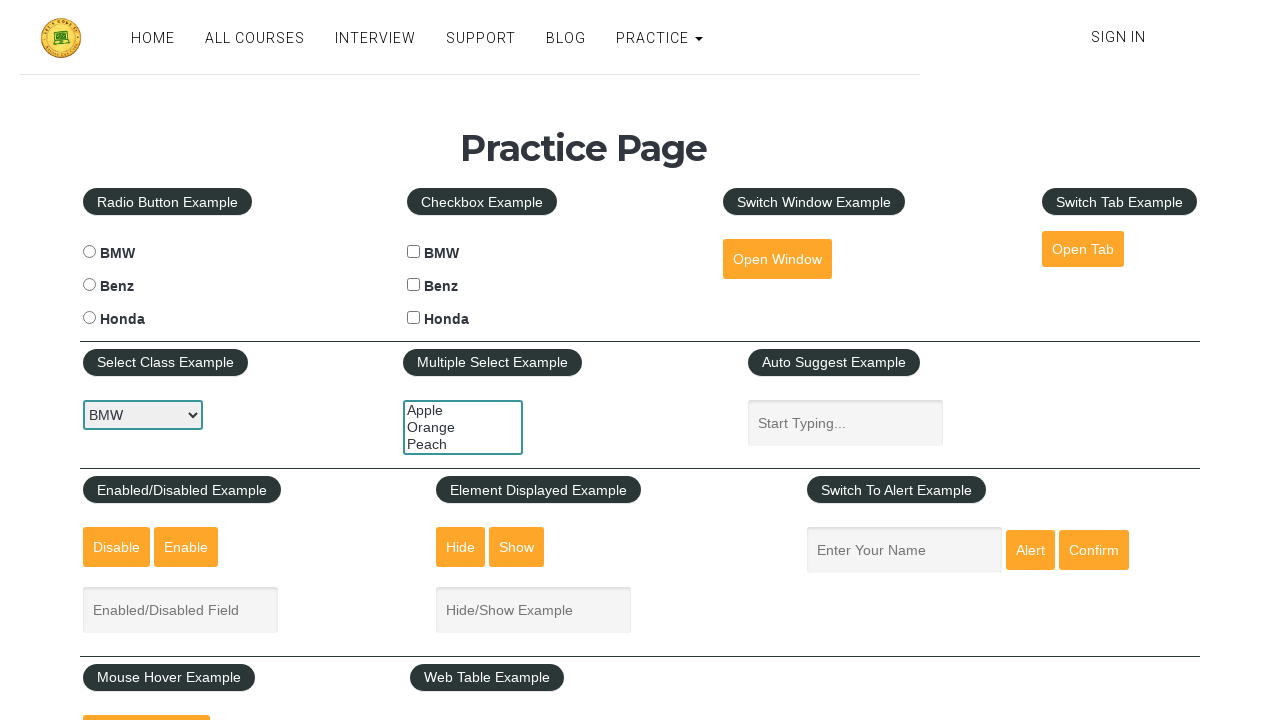

Clicked visible car checkbox 1 at (414, 252) on xpath=//input[@name='cars' and @type='checkbox'] >> nth=0
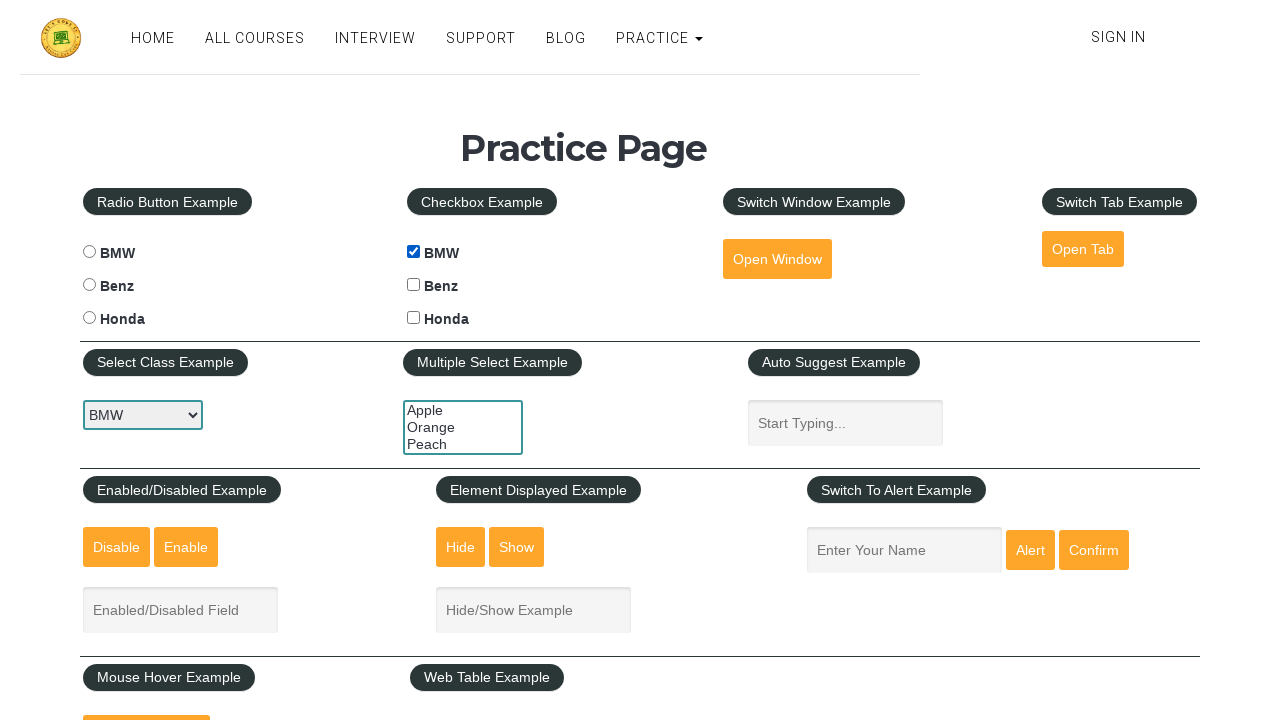

Clicked visible car checkbox 2 at (414, 285) on xpath=//input[@name='cars' and @type='checkbox'] >> nth=1
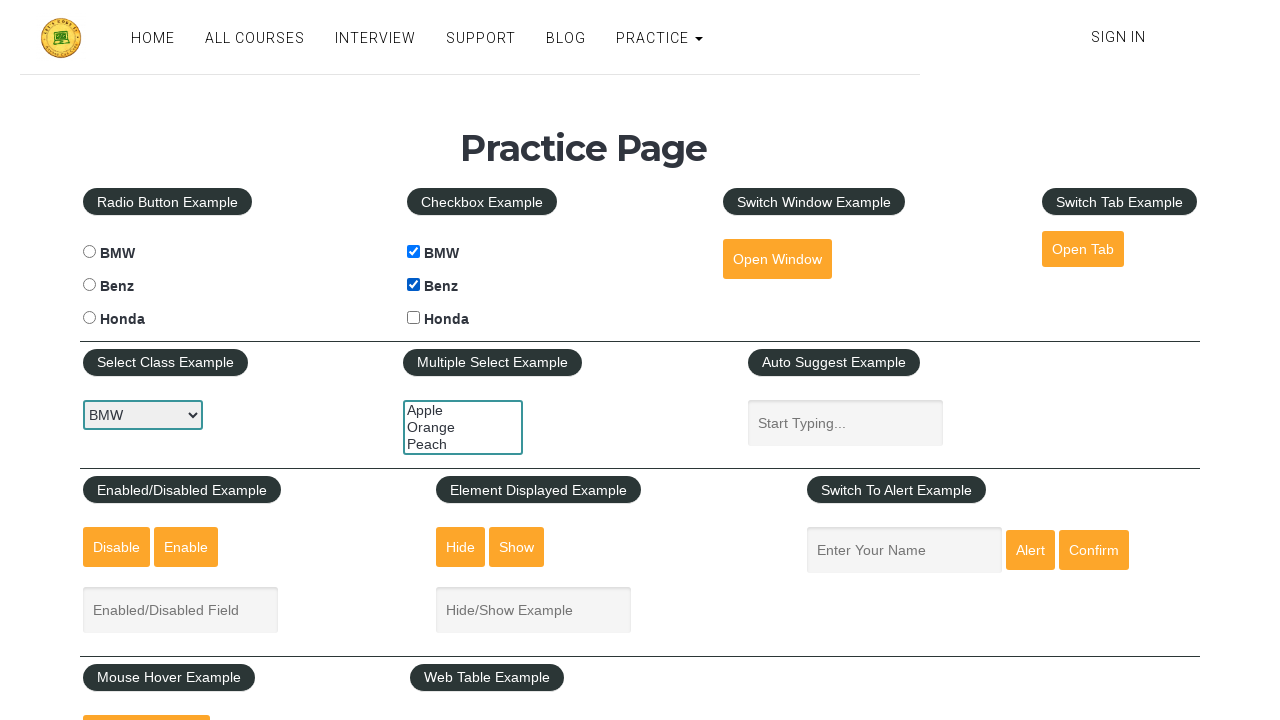

Clicked visible car checkbox 3 at (414, 318) on xpath=//input[@name='cars' and @type='checkbox'] >> nth=2
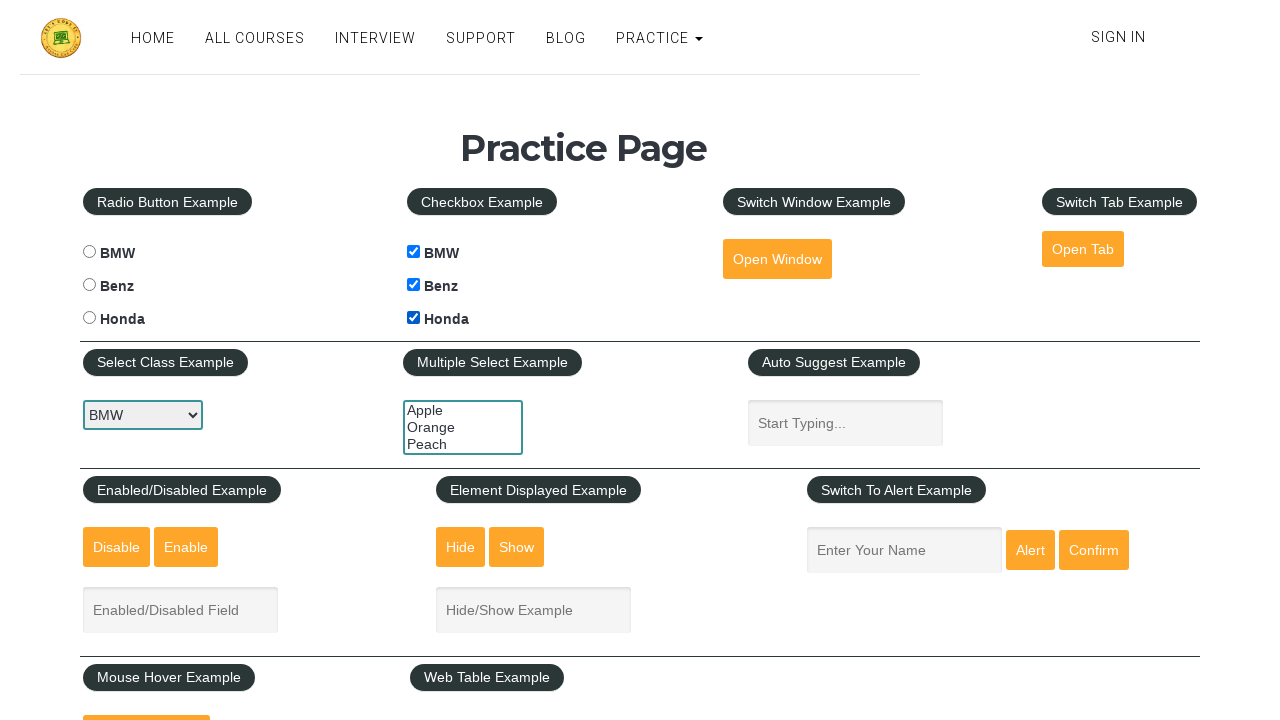

Waited 1 second to observe the results
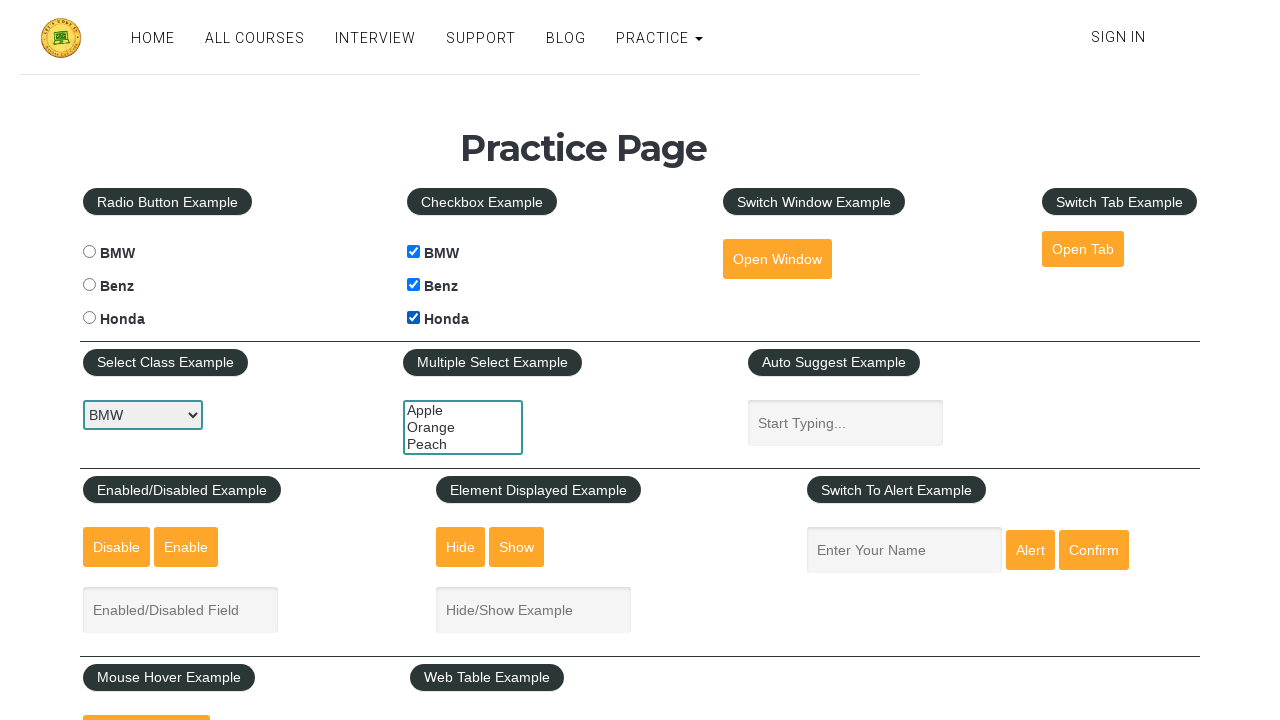

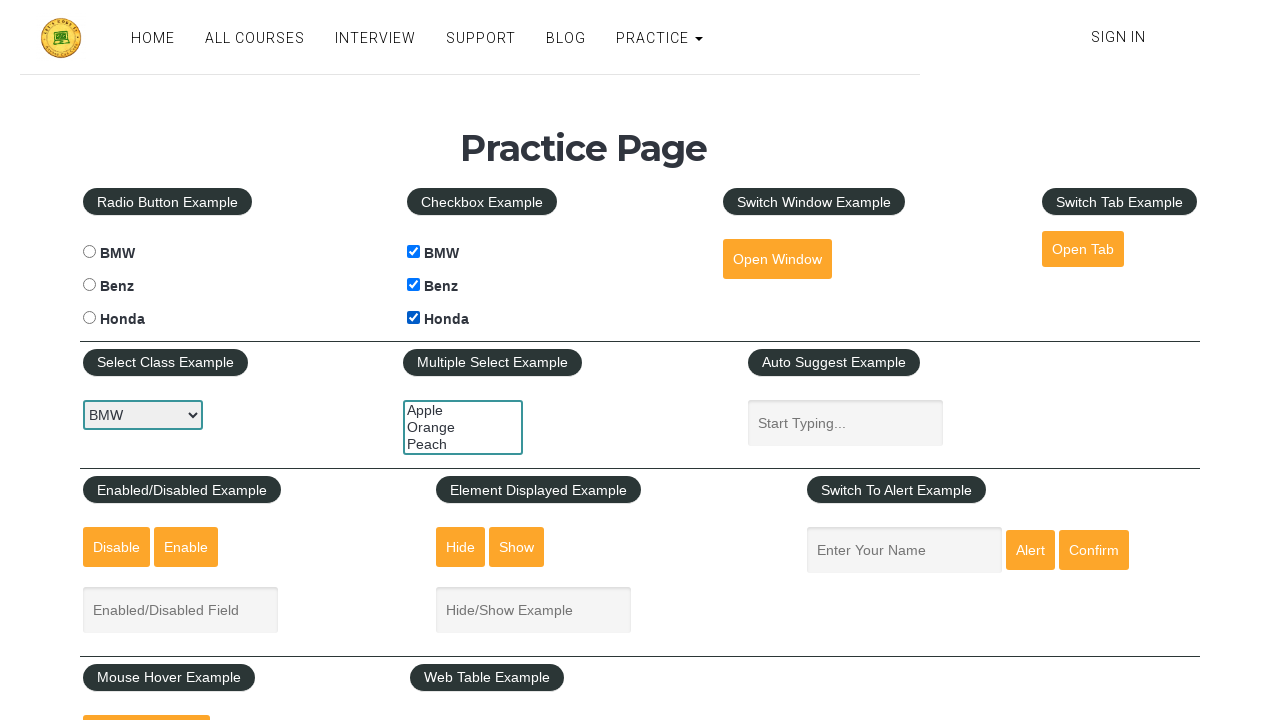